Tests iframe functionality by navigating to the Frames section of demoqa.com, switching into frame1 to read text content, then switching to frame2 and scrolling within it.

Starting URL: https://demoqa.com/

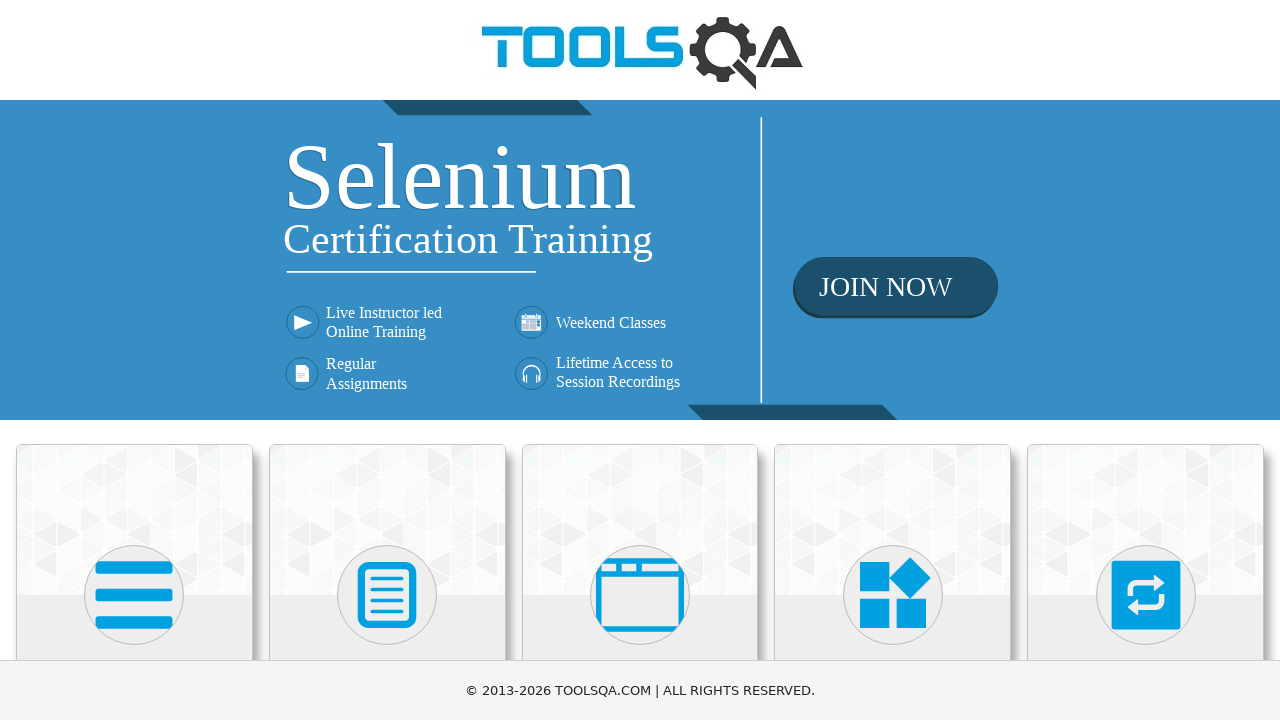

Scrolled down 400 pixels to view cards
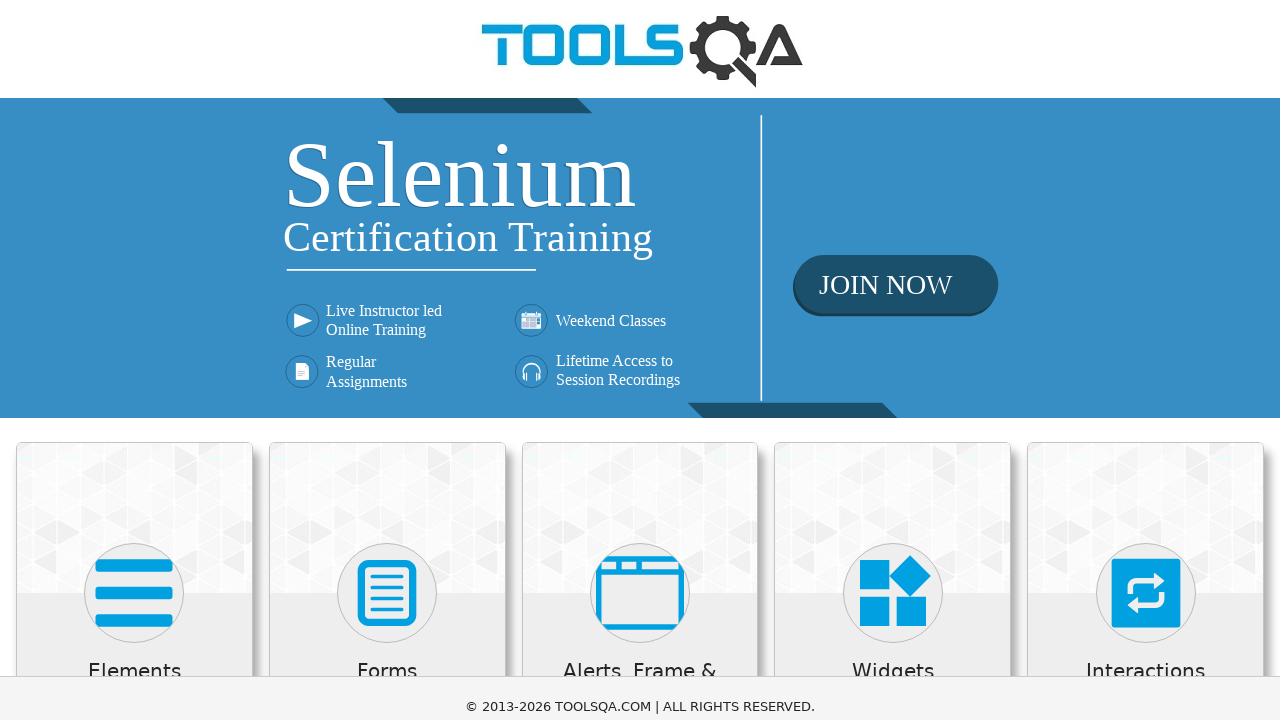

Clicked on 'Alerts, Frame & Windows' card at (640, 285) on xpath=//h5[text()='Alerts, Frame & Windows']
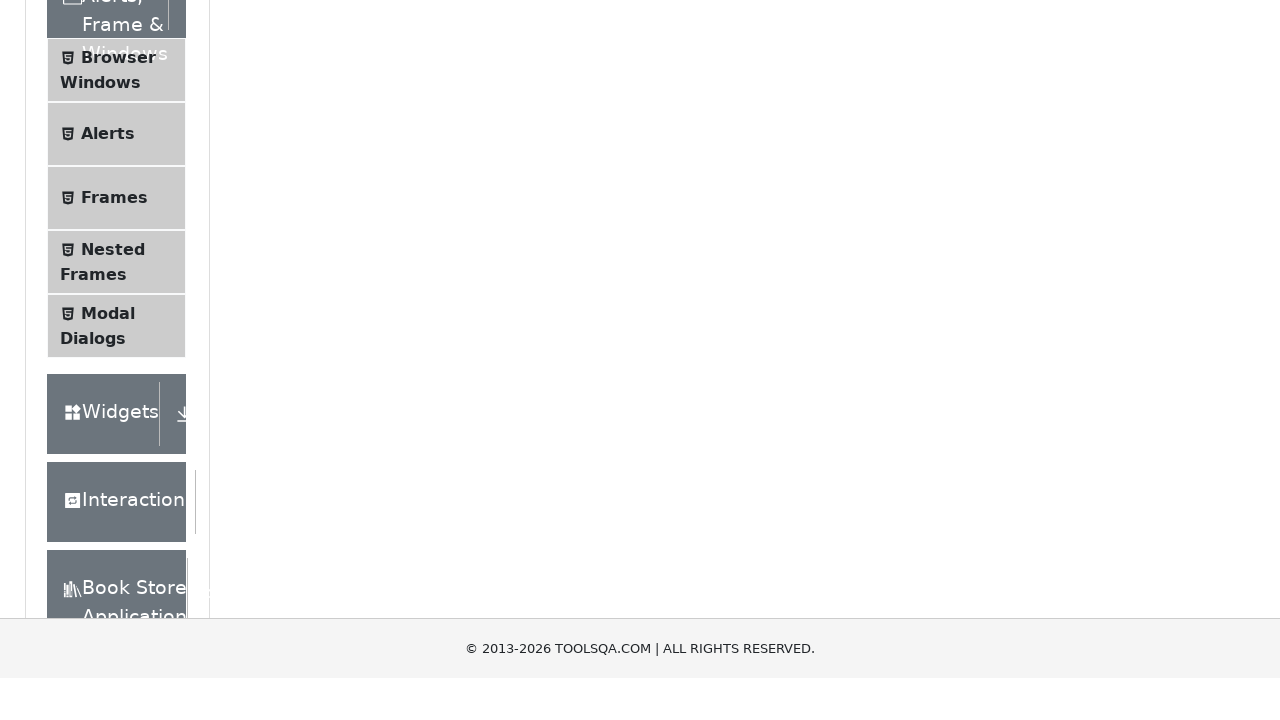

Clicked on 'Frames' menu item at (114, 240) on xpath=//span[text()='Frames']
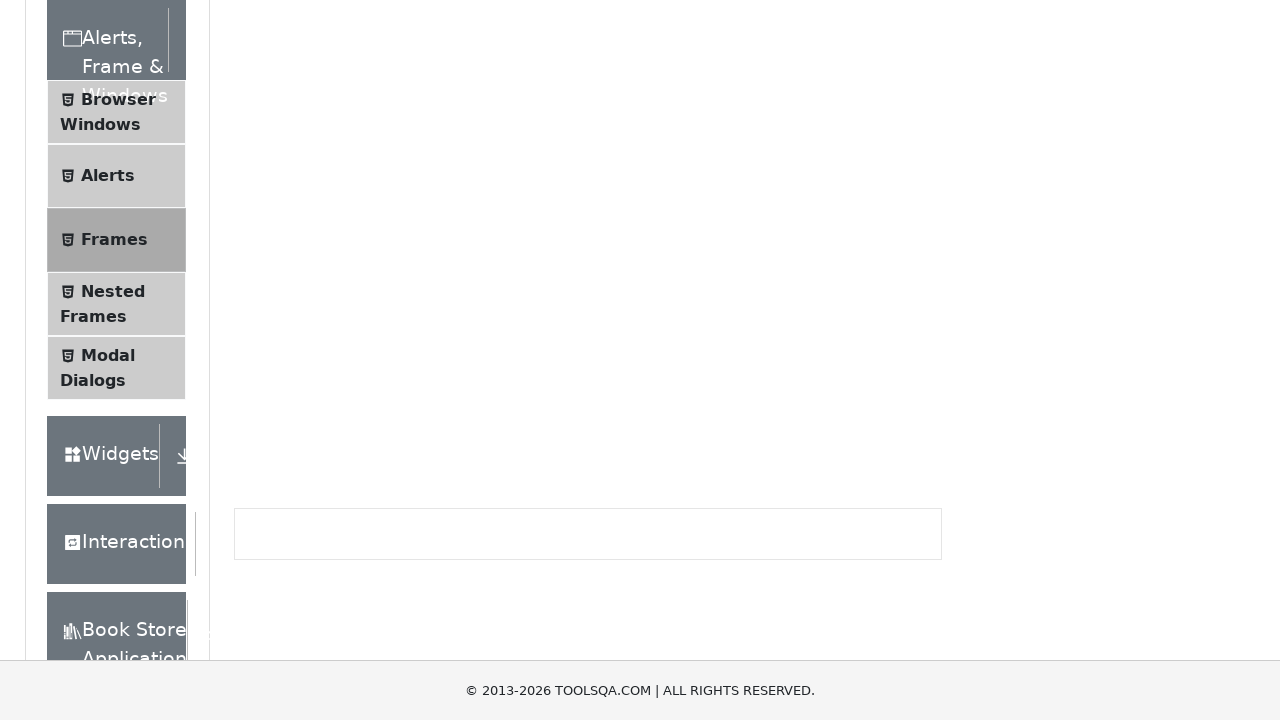

Located frame1 element
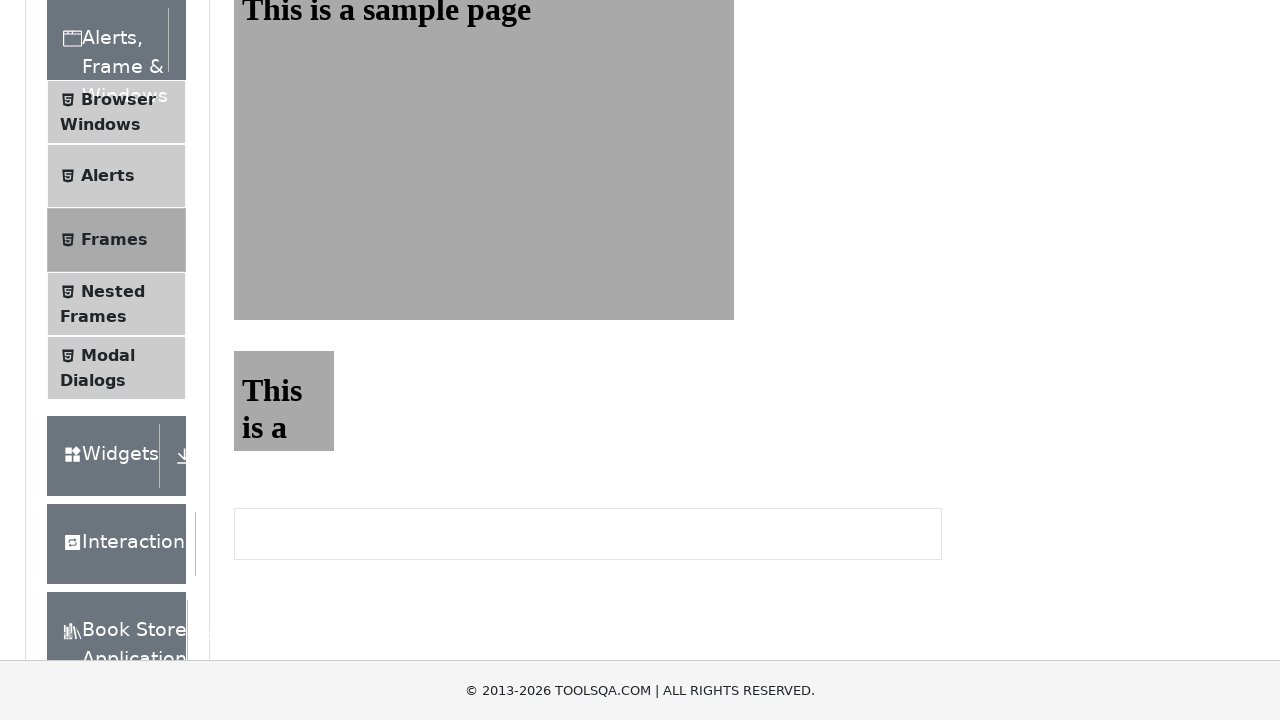

Retrieved text from frame1 heading: 'This is a sample page'
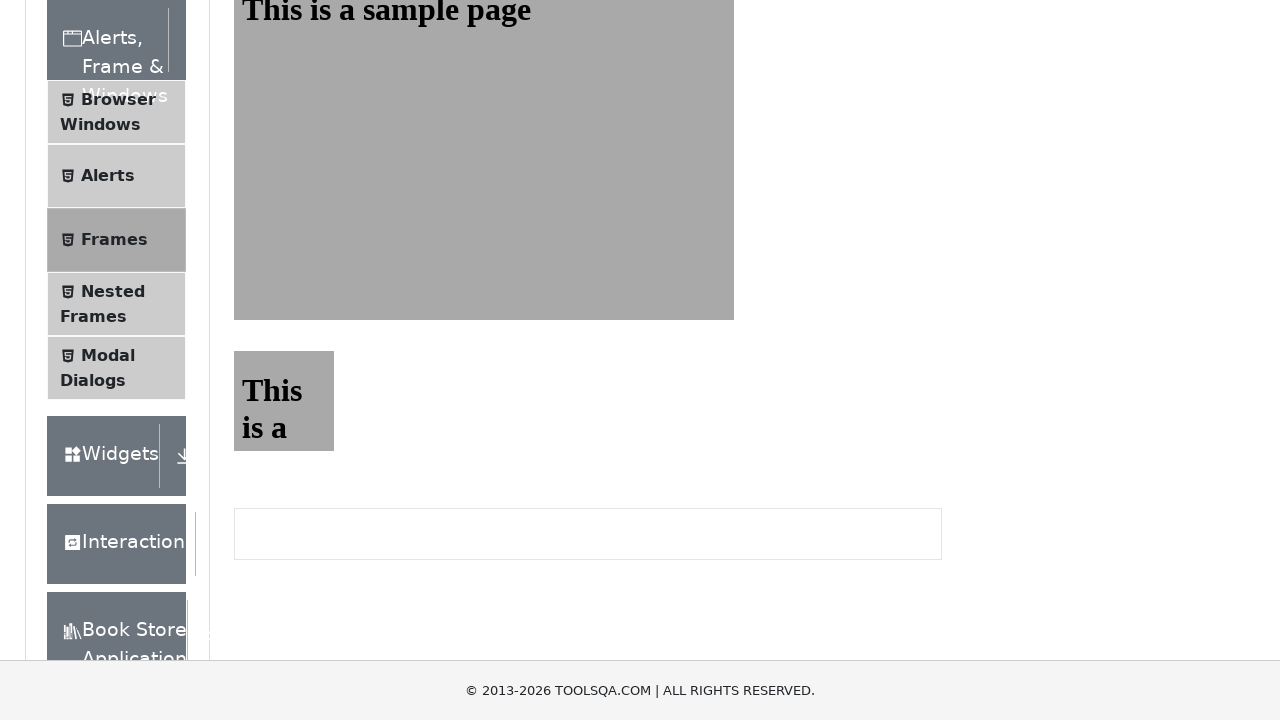

Located frame2 element
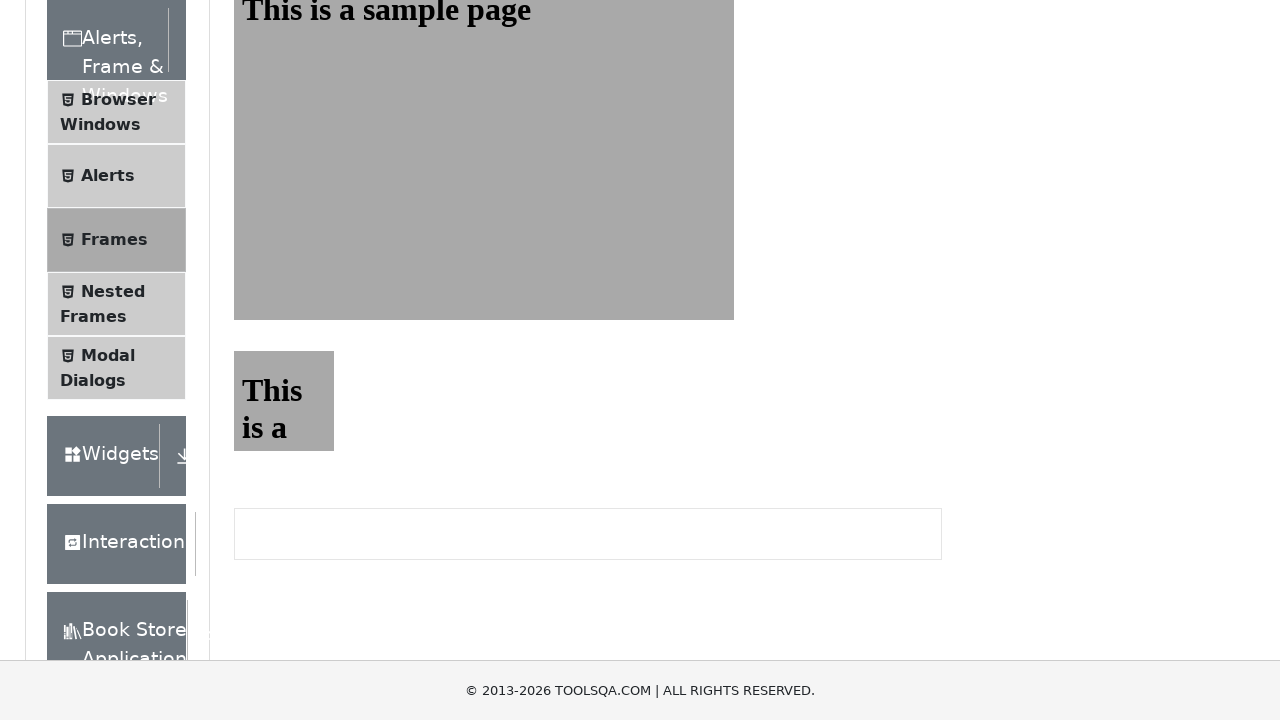

Verified frame2 content is accessible and heading element loaded
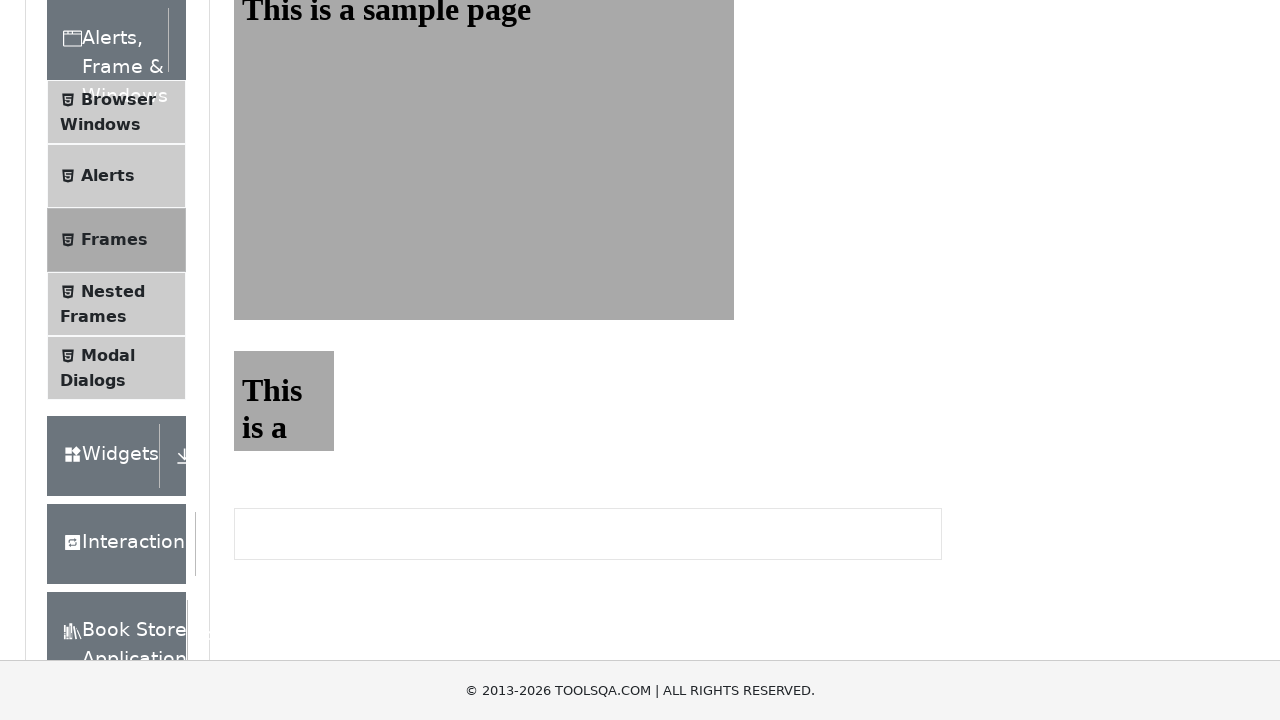

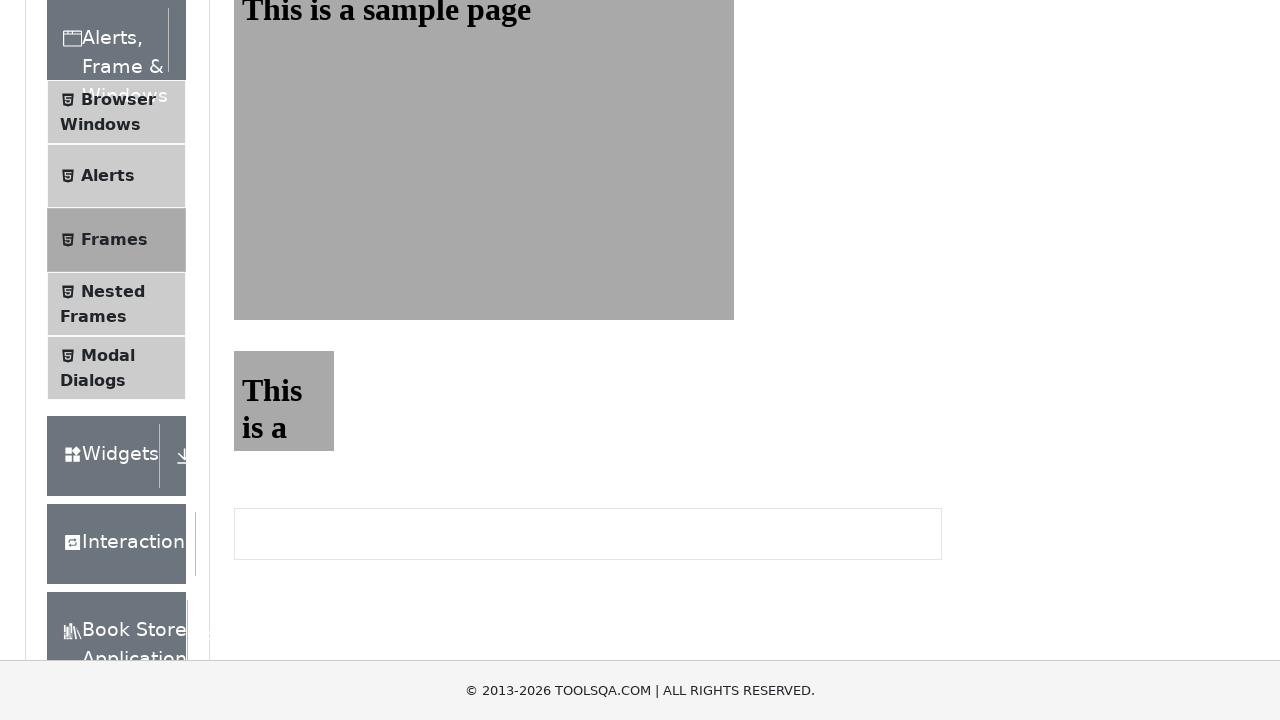